Tests auto-suggestive dropdown functionality by typing a partial search term and selecting a matching option from the suggestions

Starting URL: https://rahulshettyacademy.com/dropdownsPractise/

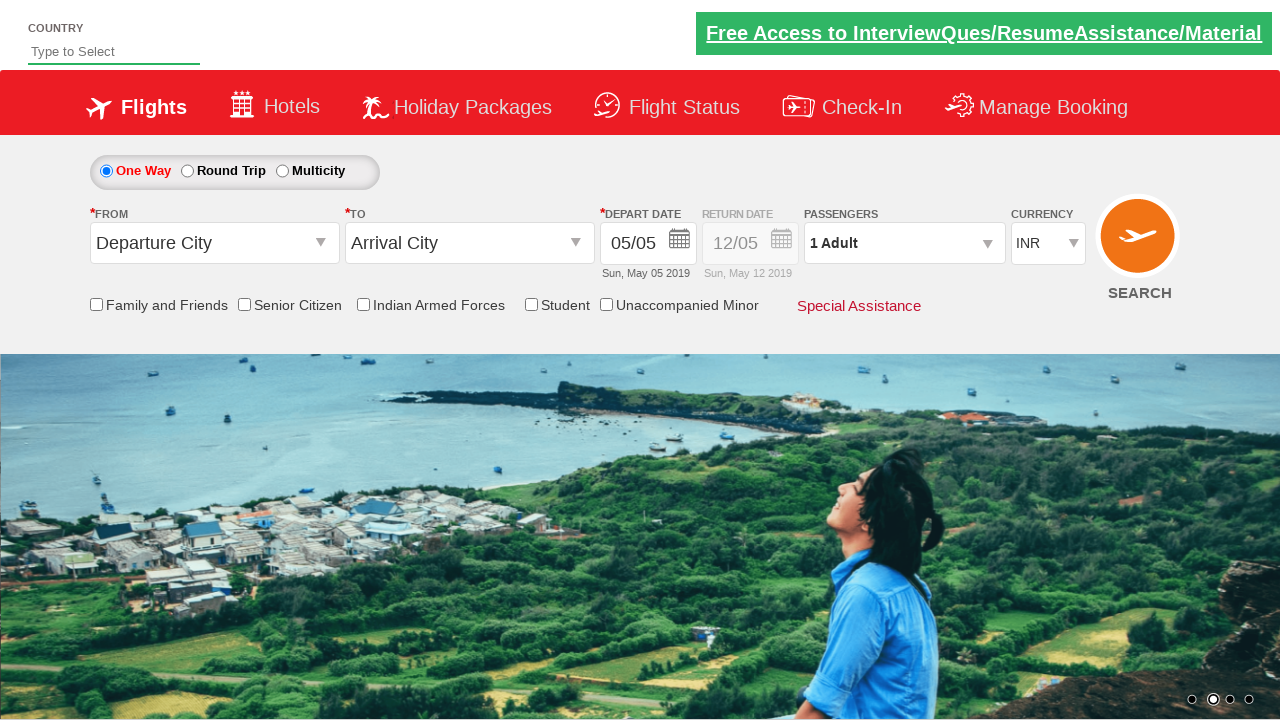

Typed 'ind' in autosuggest field to trigger dropdown on #autosuggest
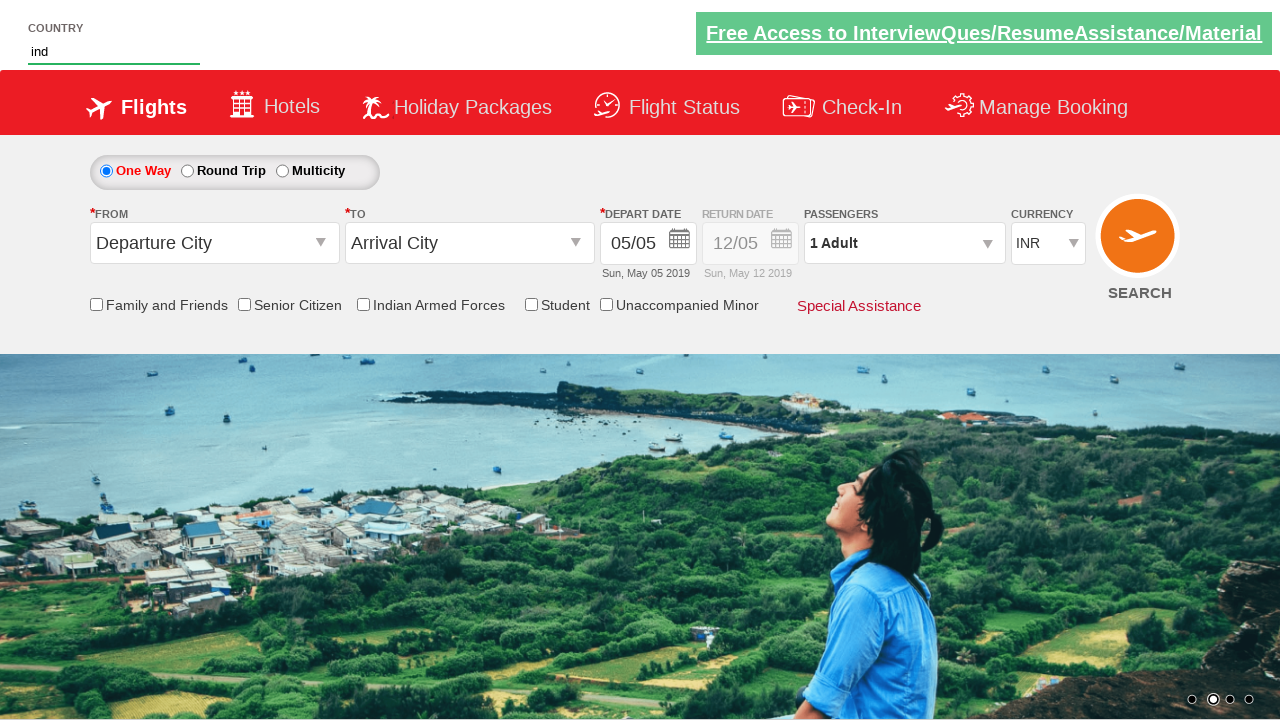

Dropdown suggestions appeared
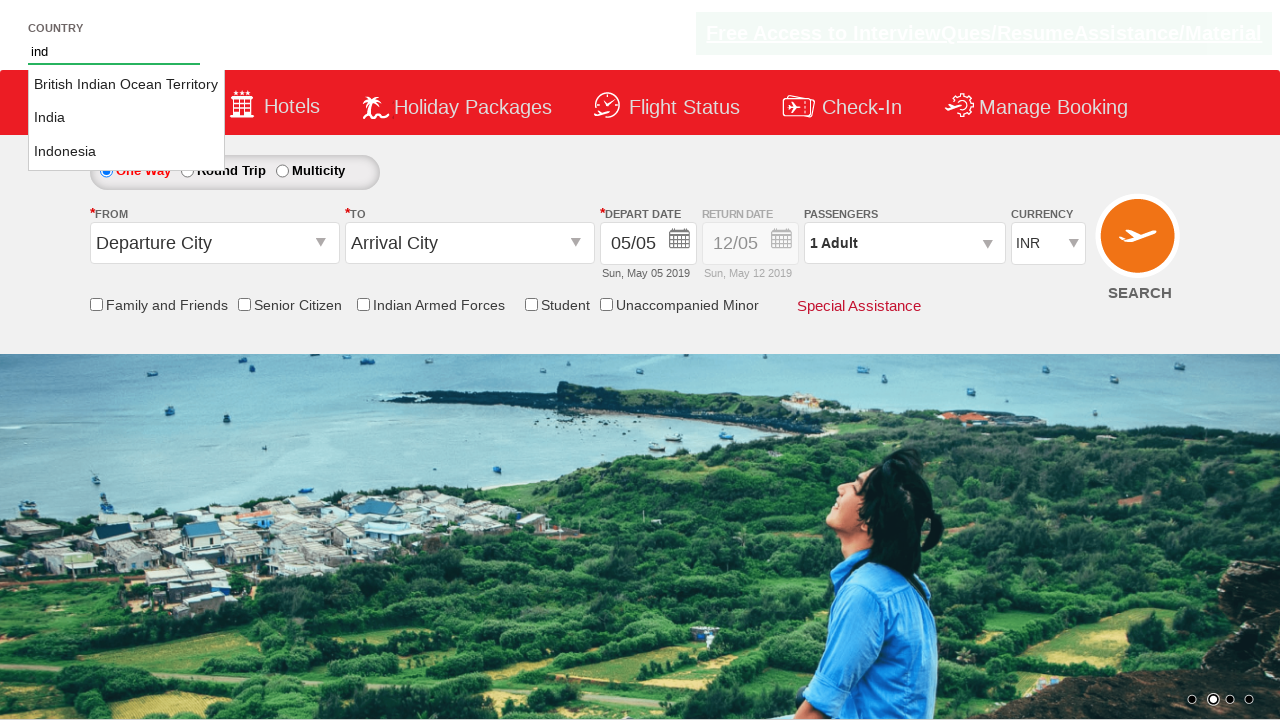

Selected 'India' from autosuggest dropdown options at (126, 118) on li.ui-menu-item a >> nth=1
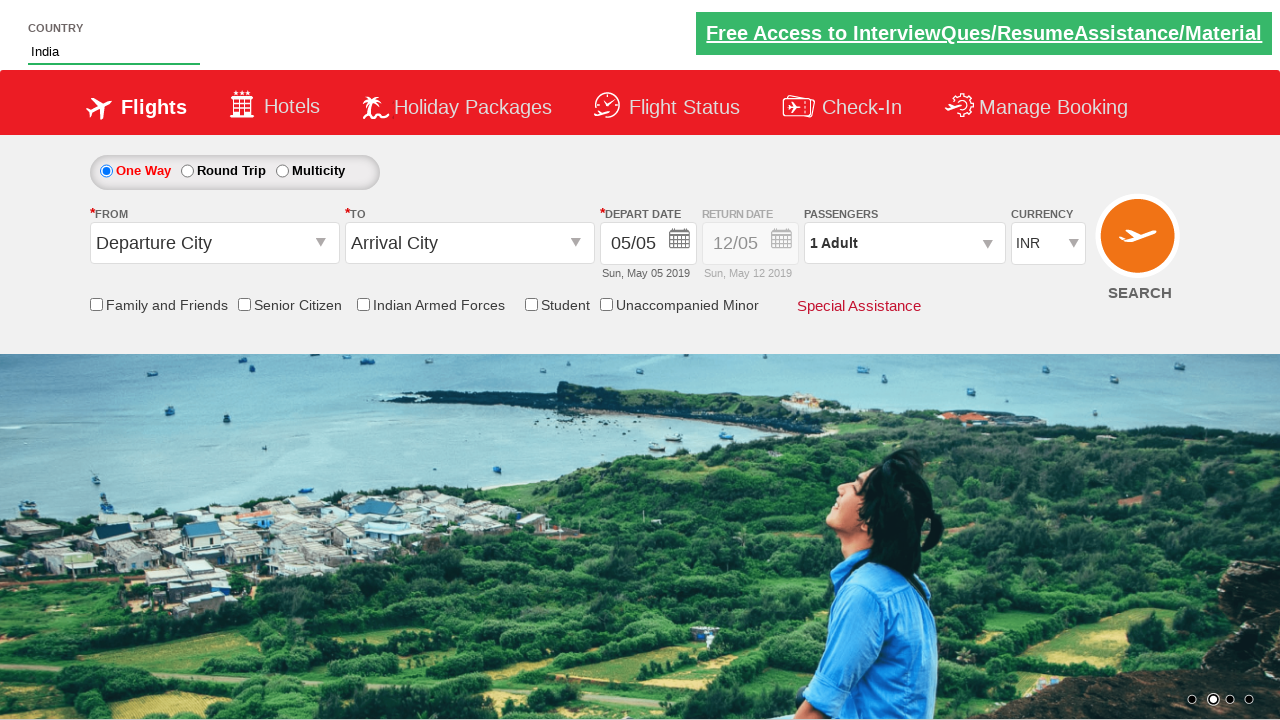

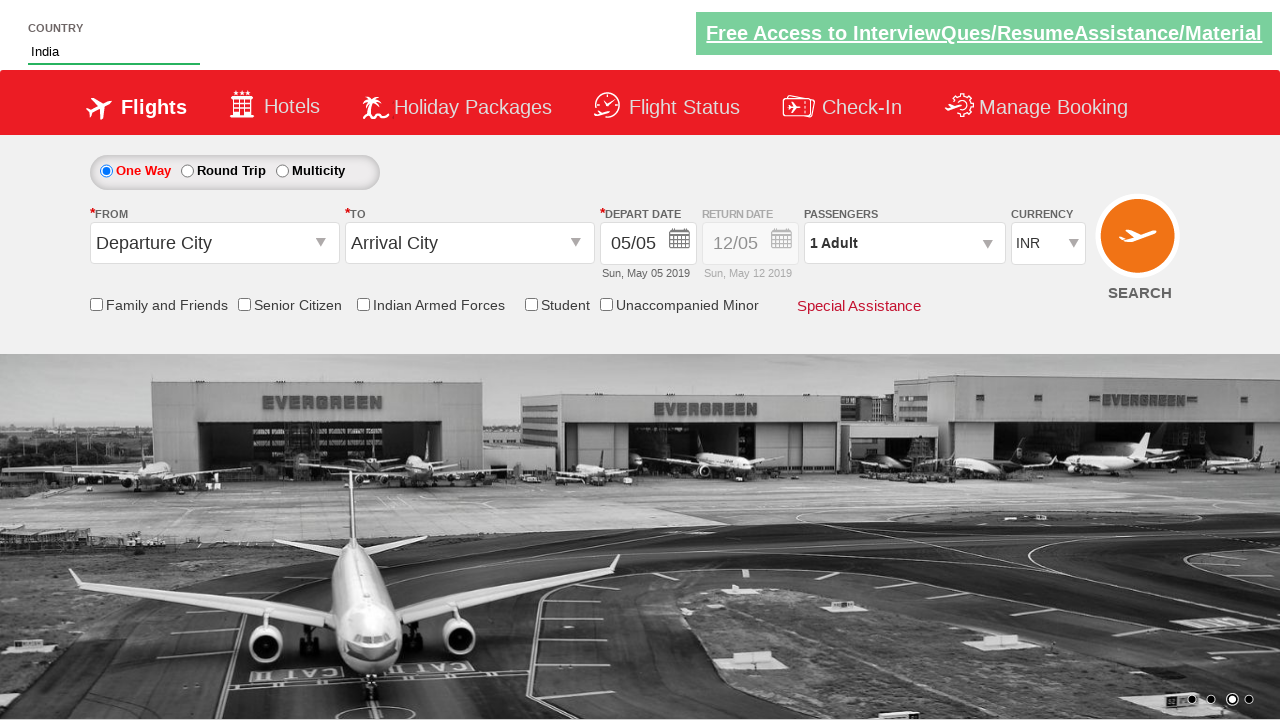